Tests the Status Codes page by clicking on the 404 status code link and verifying the resulting page.

Starting URL: https://the-internet.herokuapp.com/

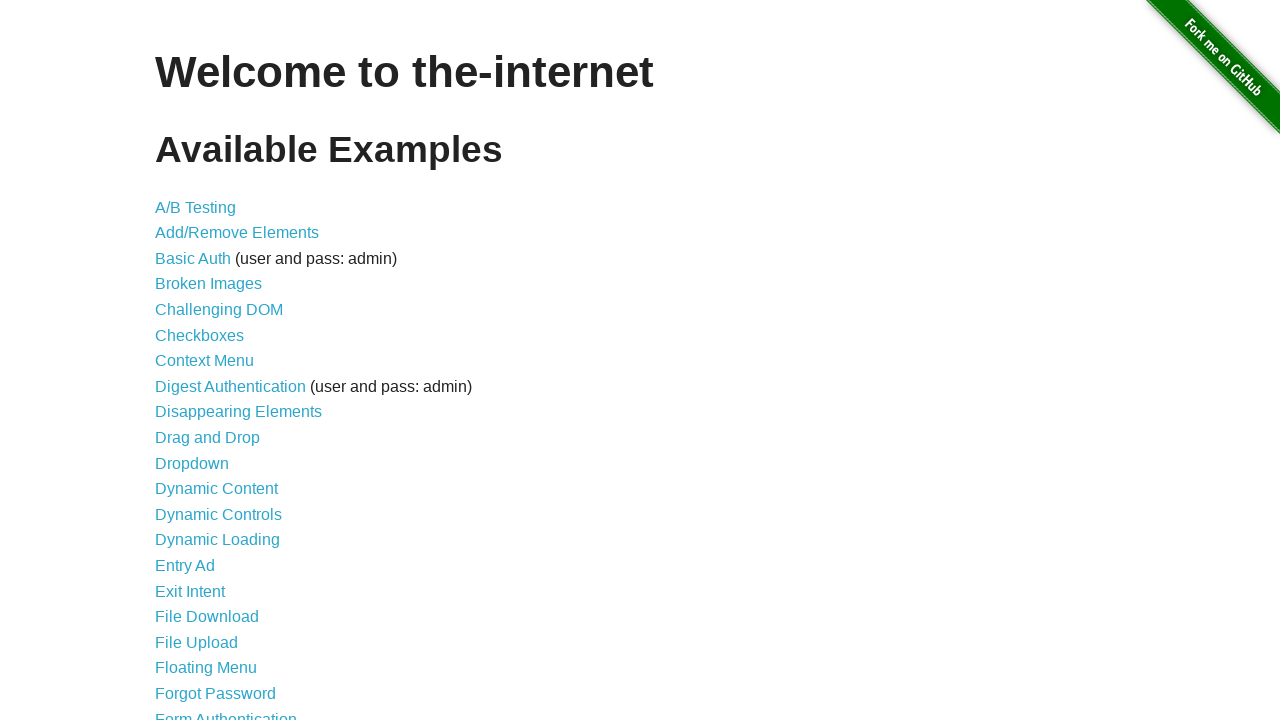

Clicked on Status Codes link at (203, 600) on xpath=//a[@href='/status_codes']
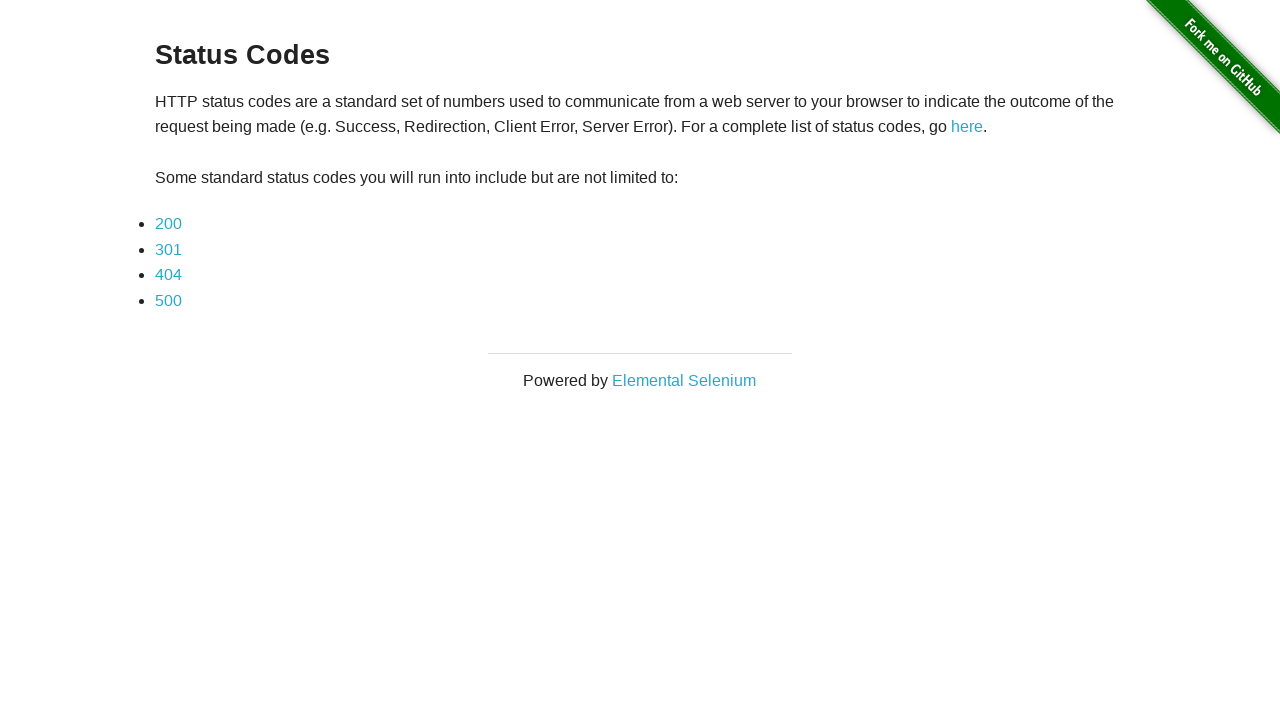

Clicked on 404 status code link at (168, 275) on xpath=//a[contains(text(), '404')]
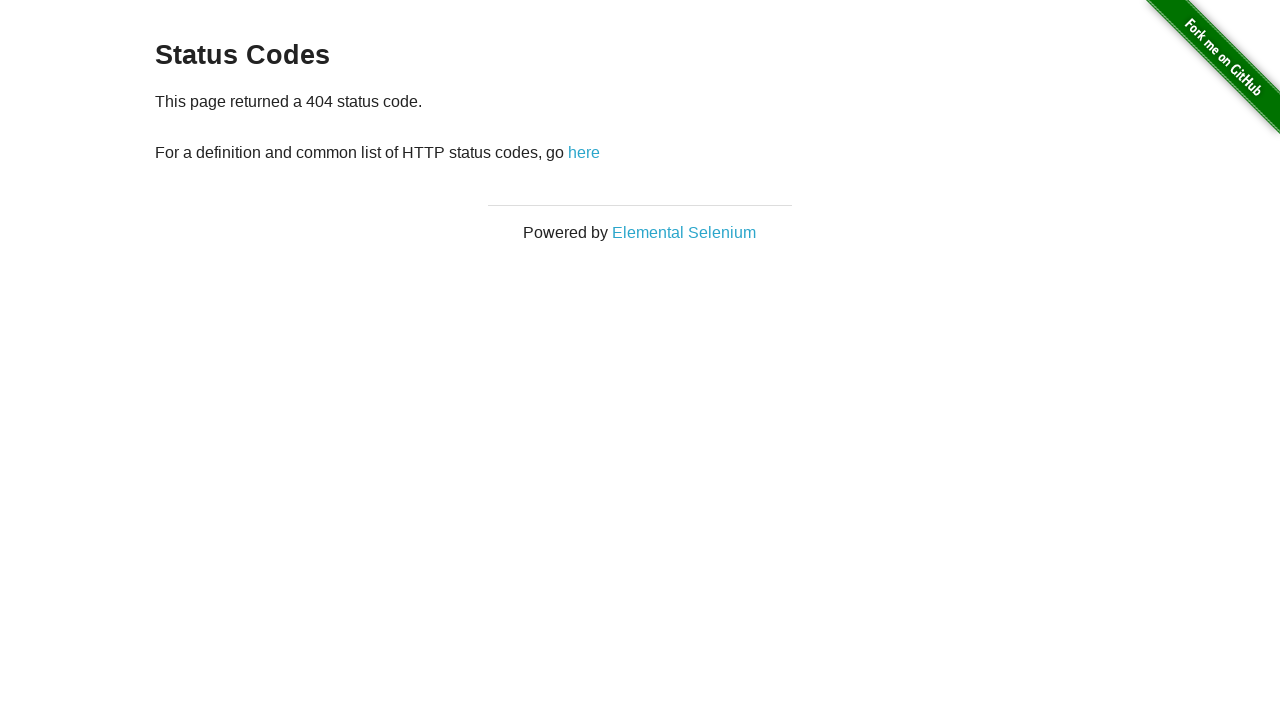

404 status page loaded successfully
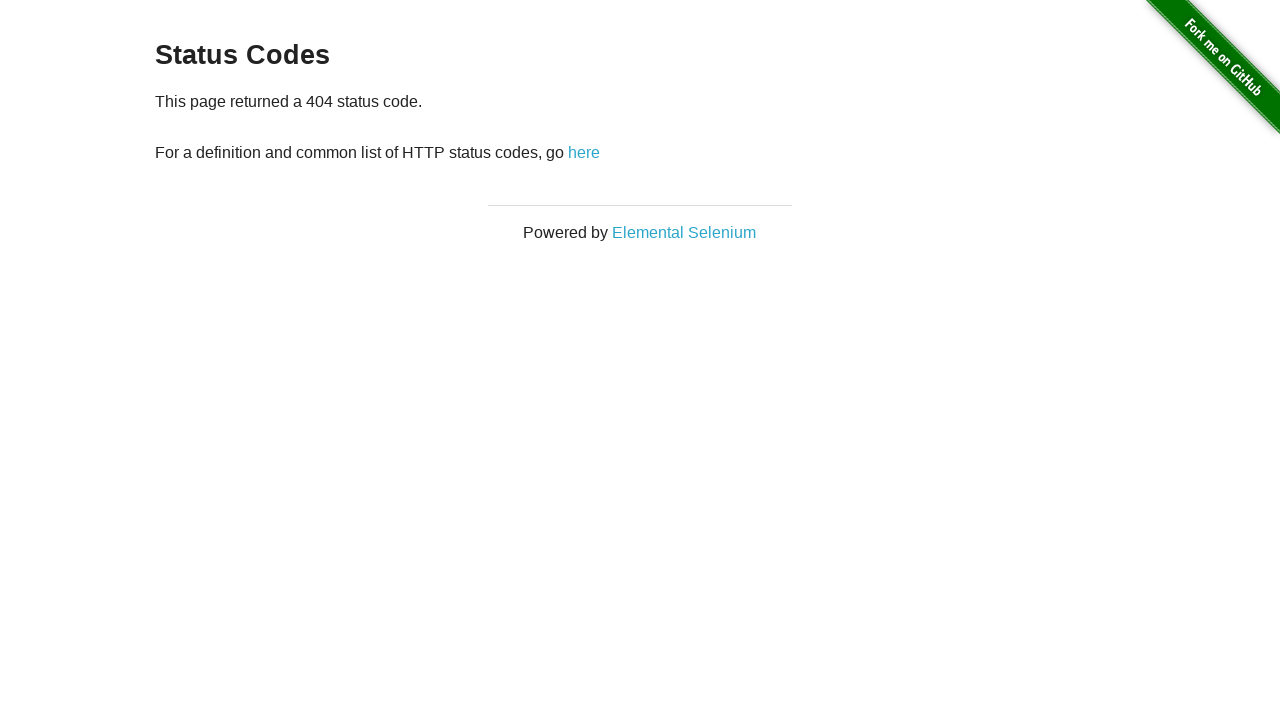

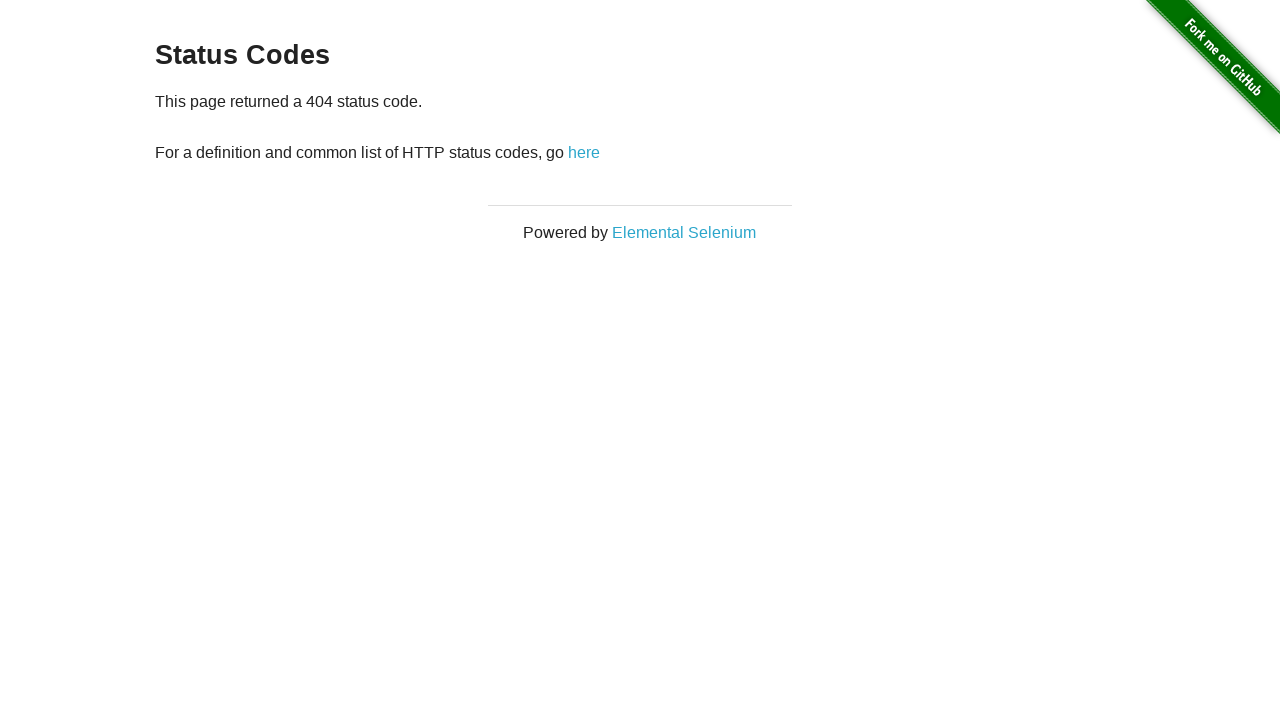